Solves a math captcha by extracting a value from an element attribute, calculating the result, and submitting a form with checkbox selections

Starting URL: http://suninjuly.github.io/get_attribute.html

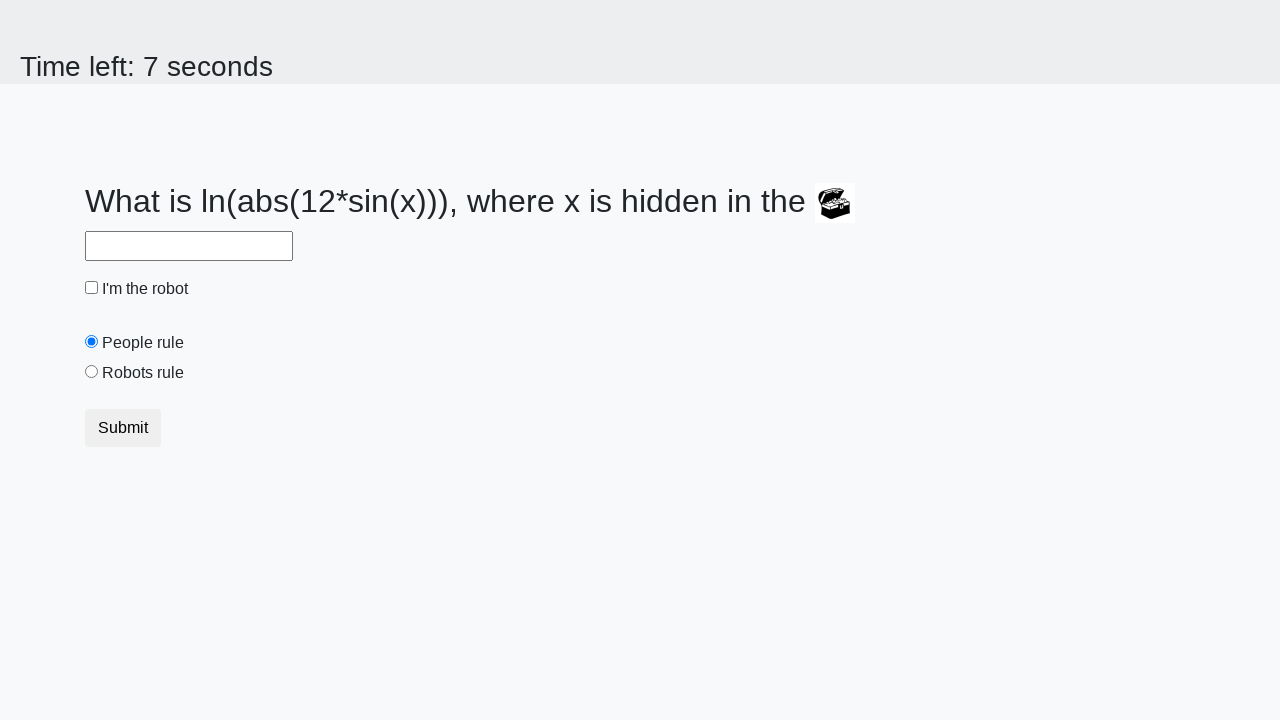

Located the treasure element
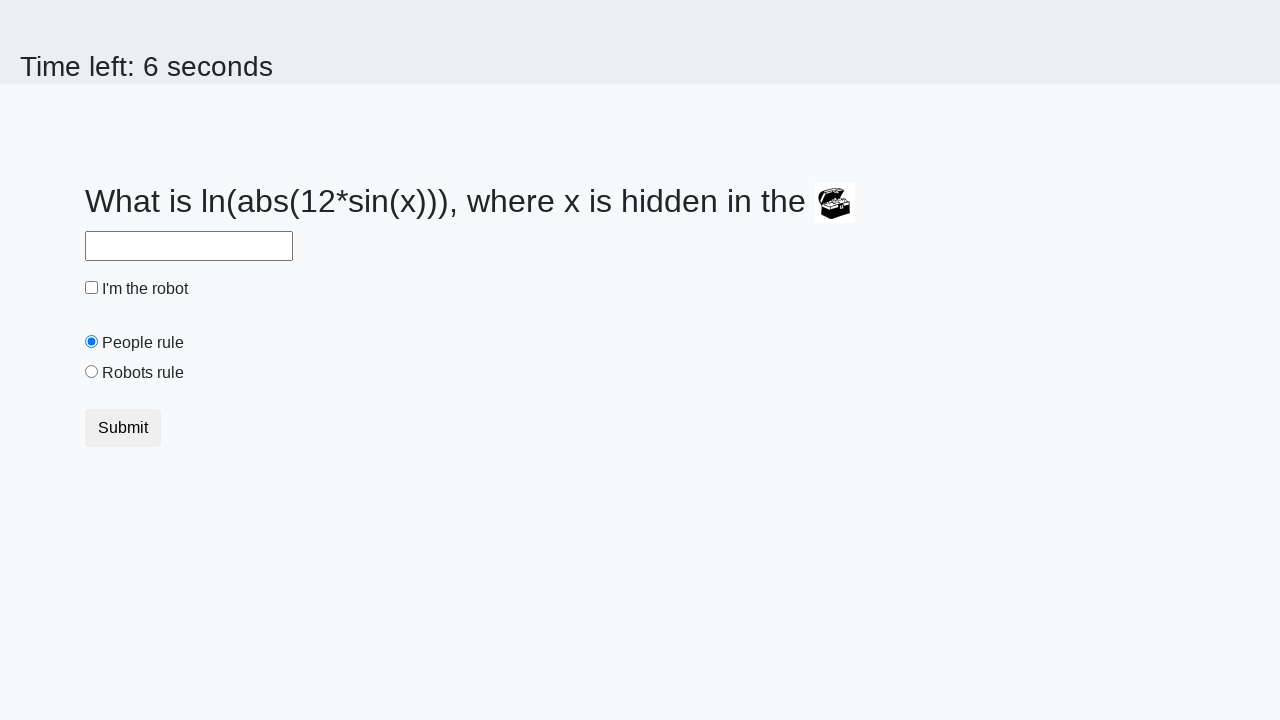

Extracted valuex attribute from treasure element
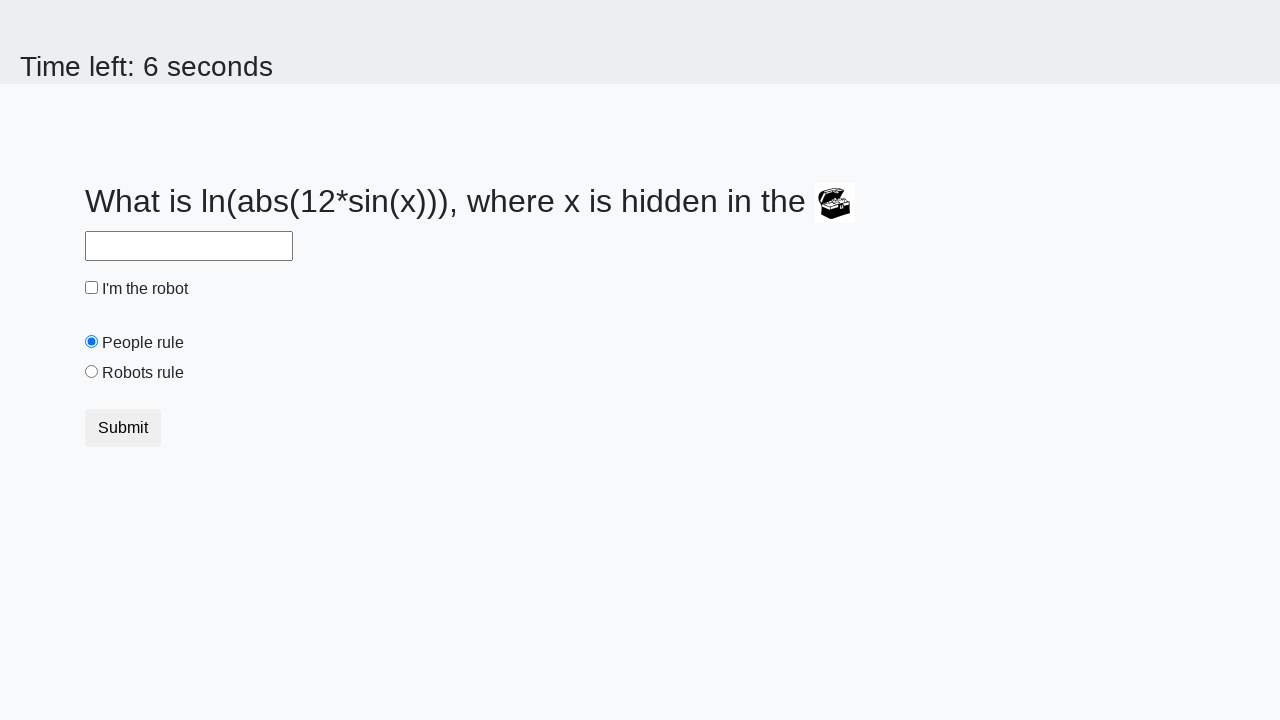

Calculated math captcha result using extracted value
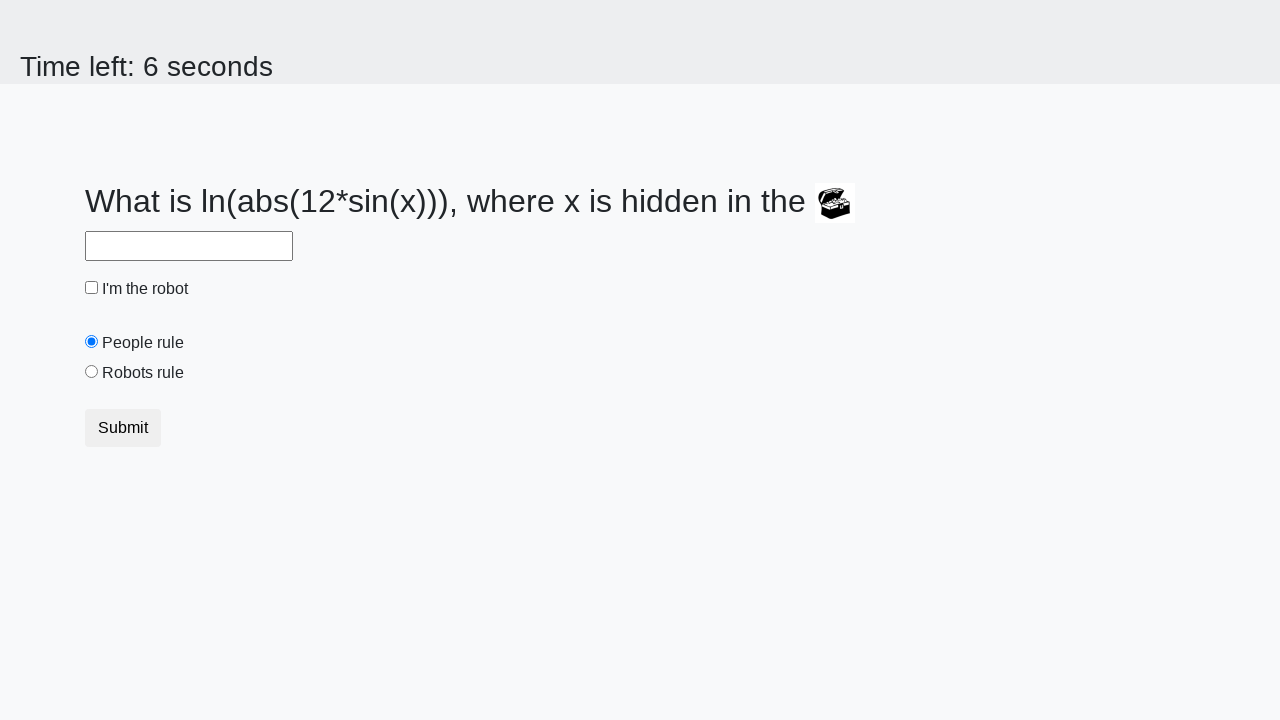

Filled answer field with calculated result on #answer
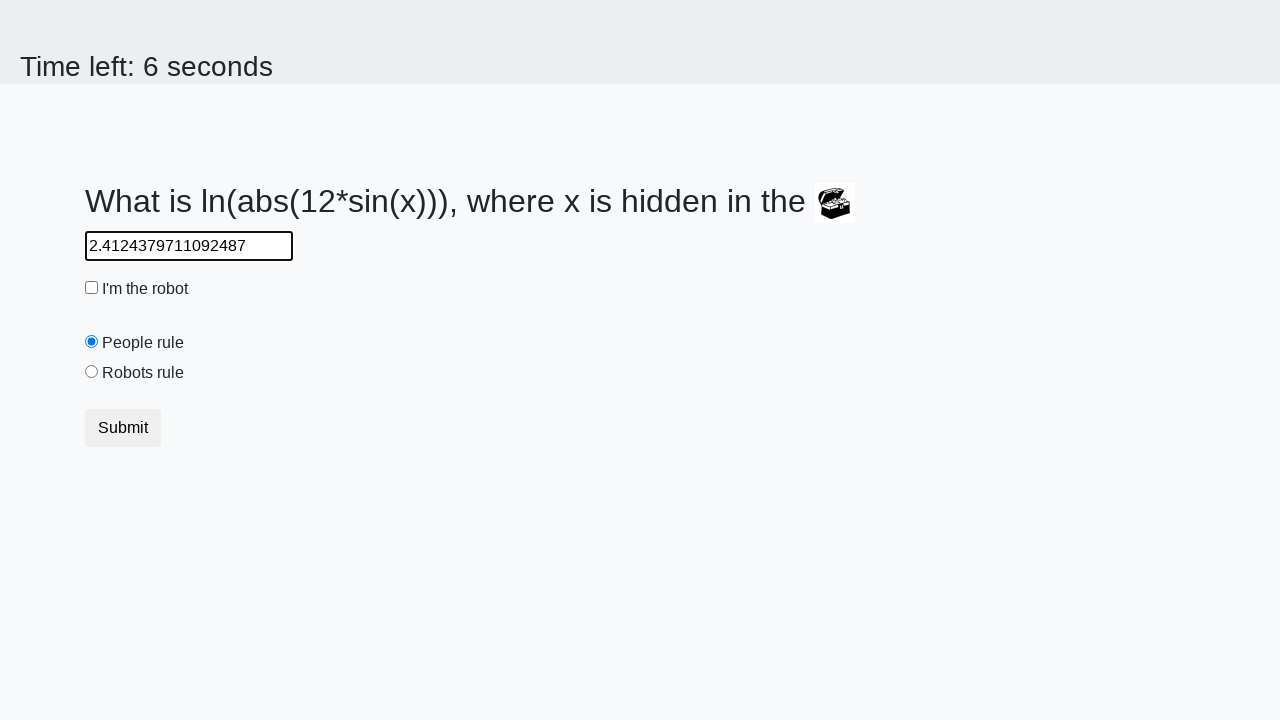

Clicked the robot checkbox at (92, 288) on #robotCheckbox
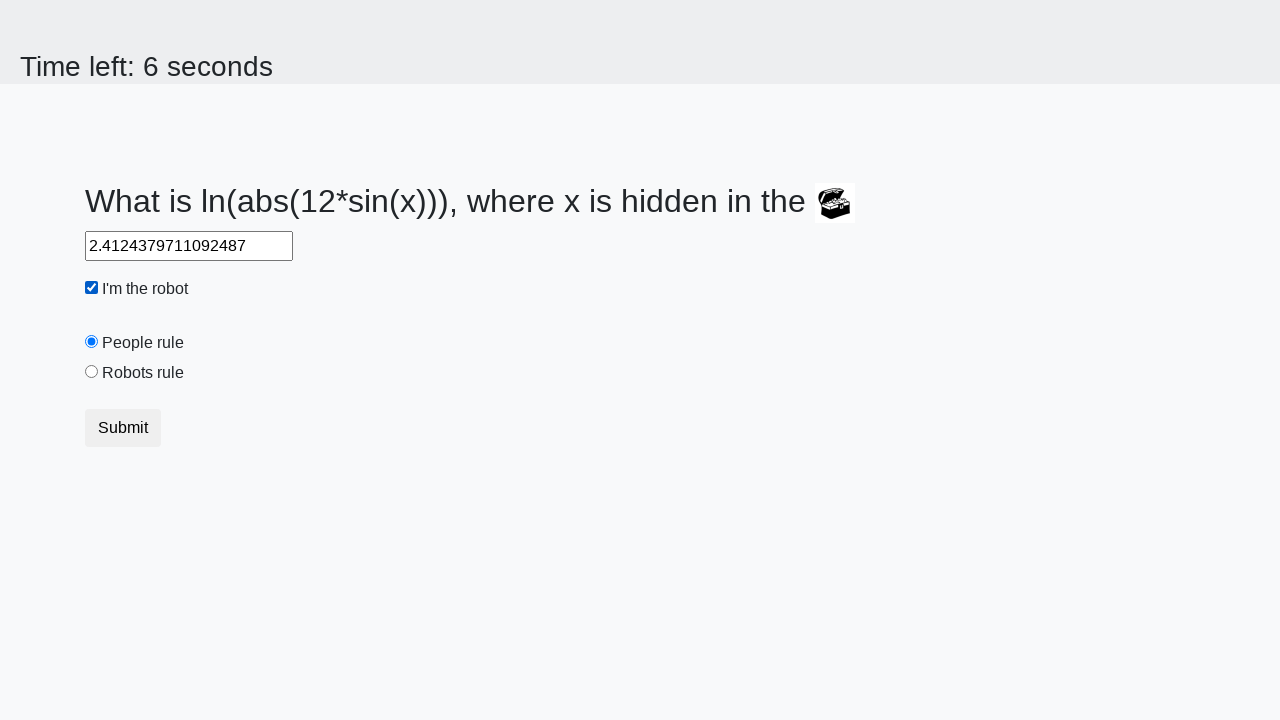

Clicked the robots rule radio button at (92, 372) on #robotsRule
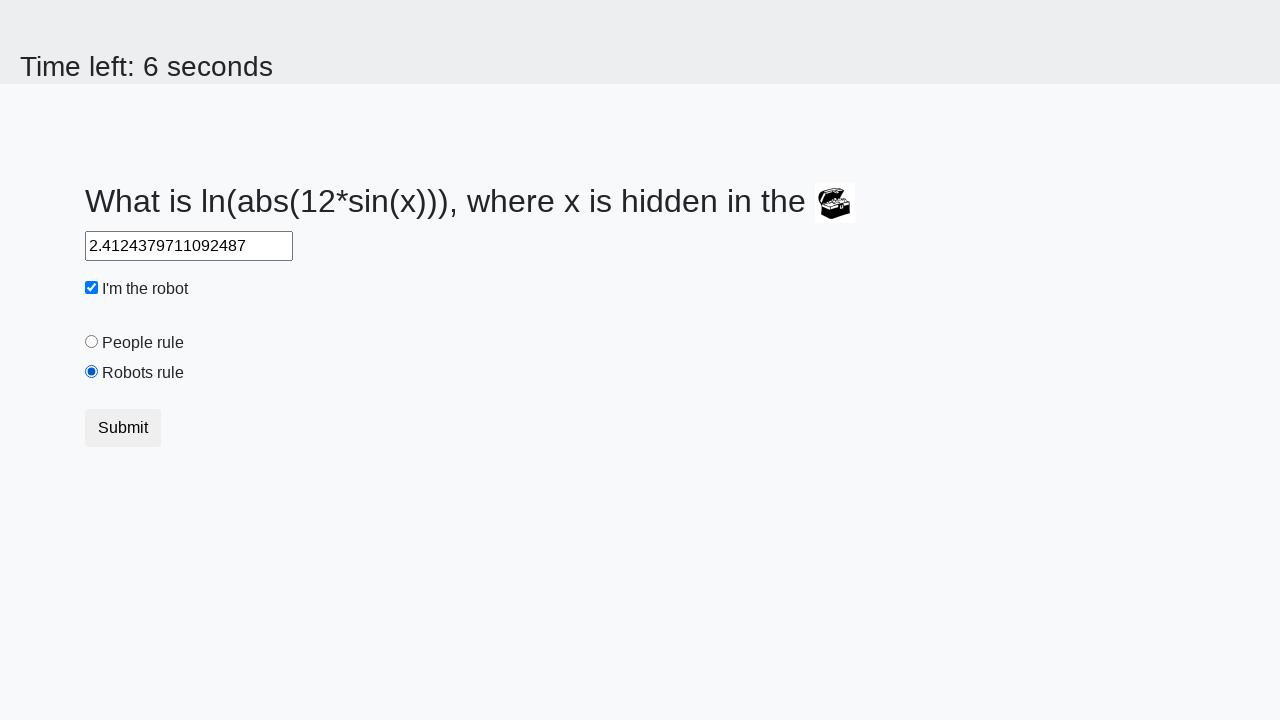

Submitted the form at (123, 428) on .btn.btn-default
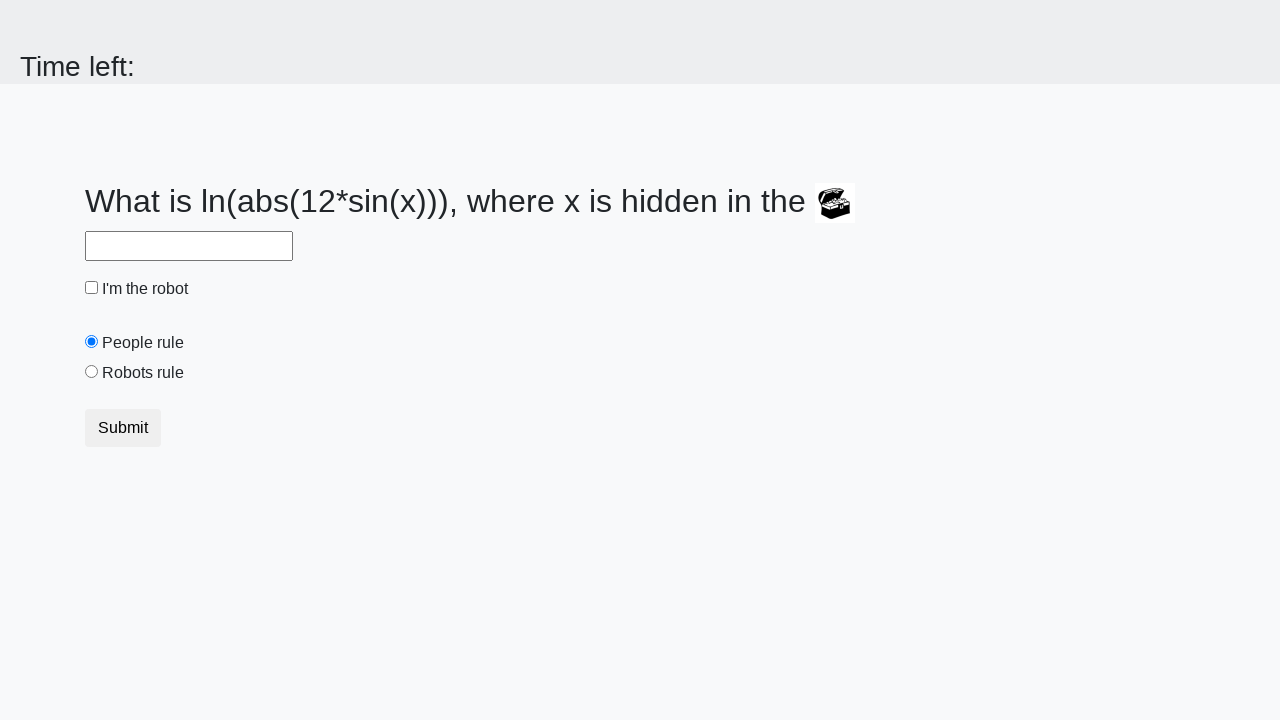

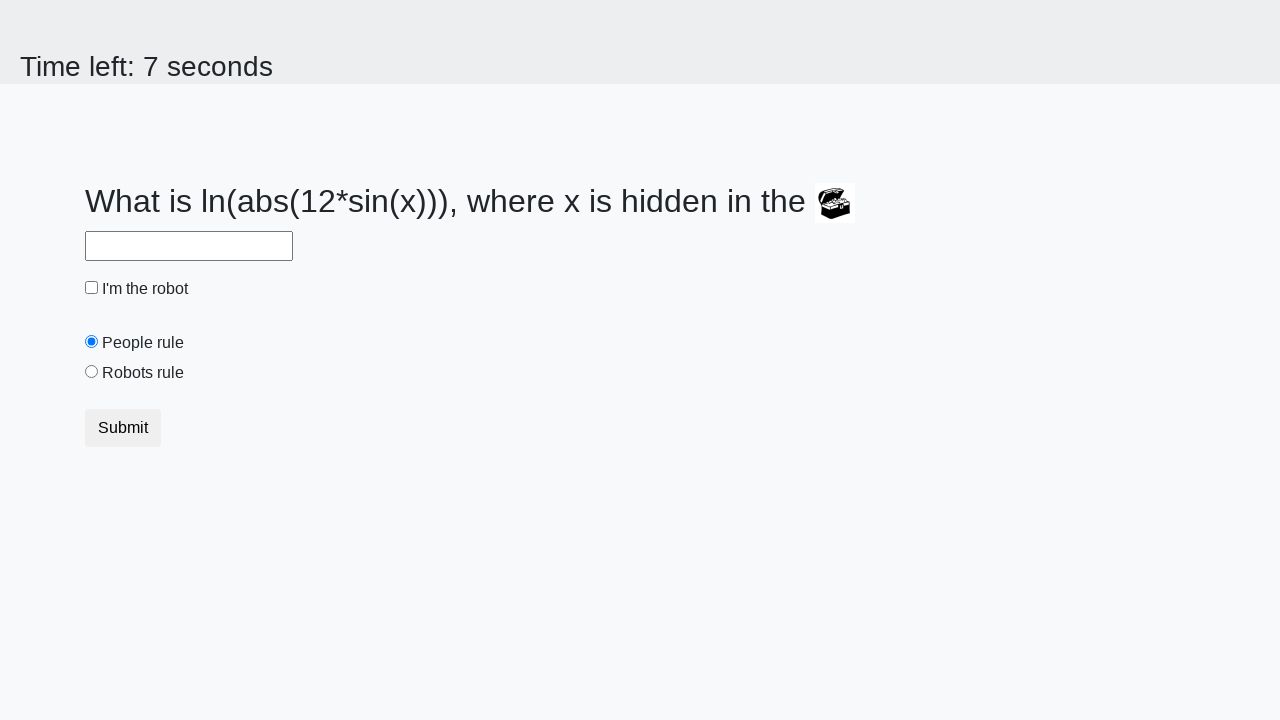